Tests browser navigation methods by navigating between two websites (PhonePe and Samsung), then using back, forward, and refresh navigation actions

Starting URL: https://www.phonepe.com/

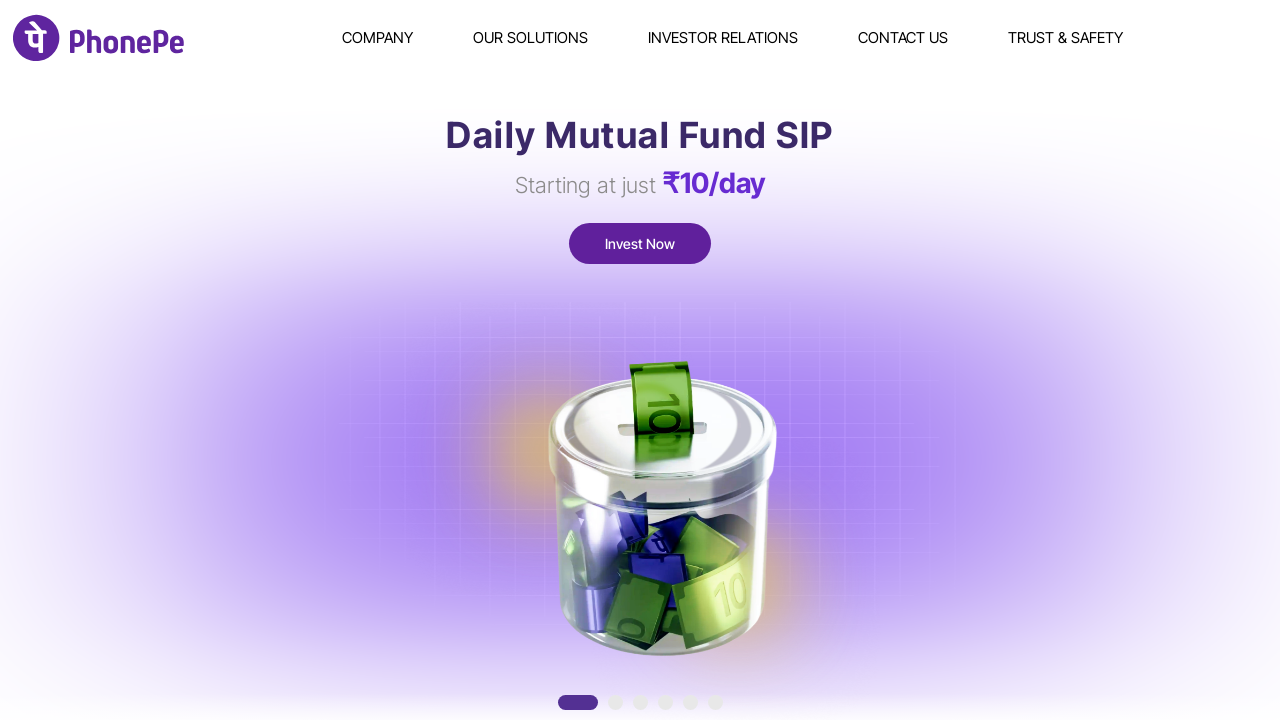

Navigated to Samsung website from PhonePe
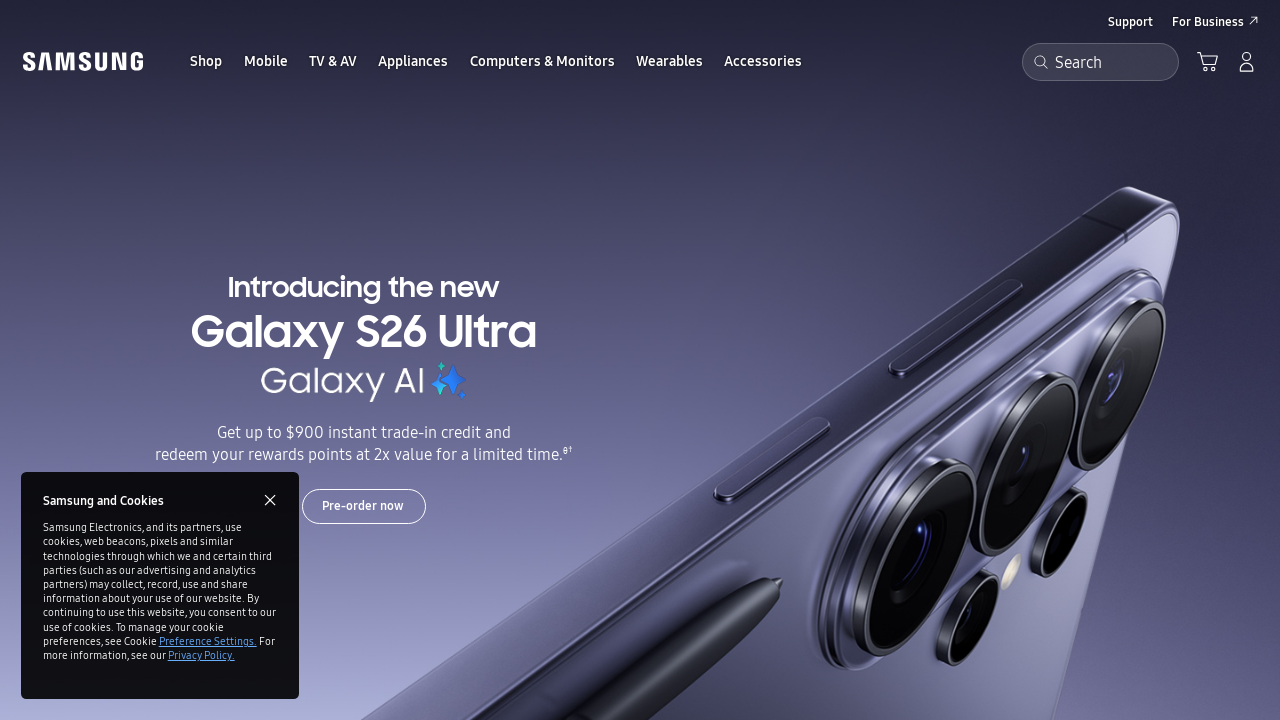

Navigated back to PhonePe using browser back button
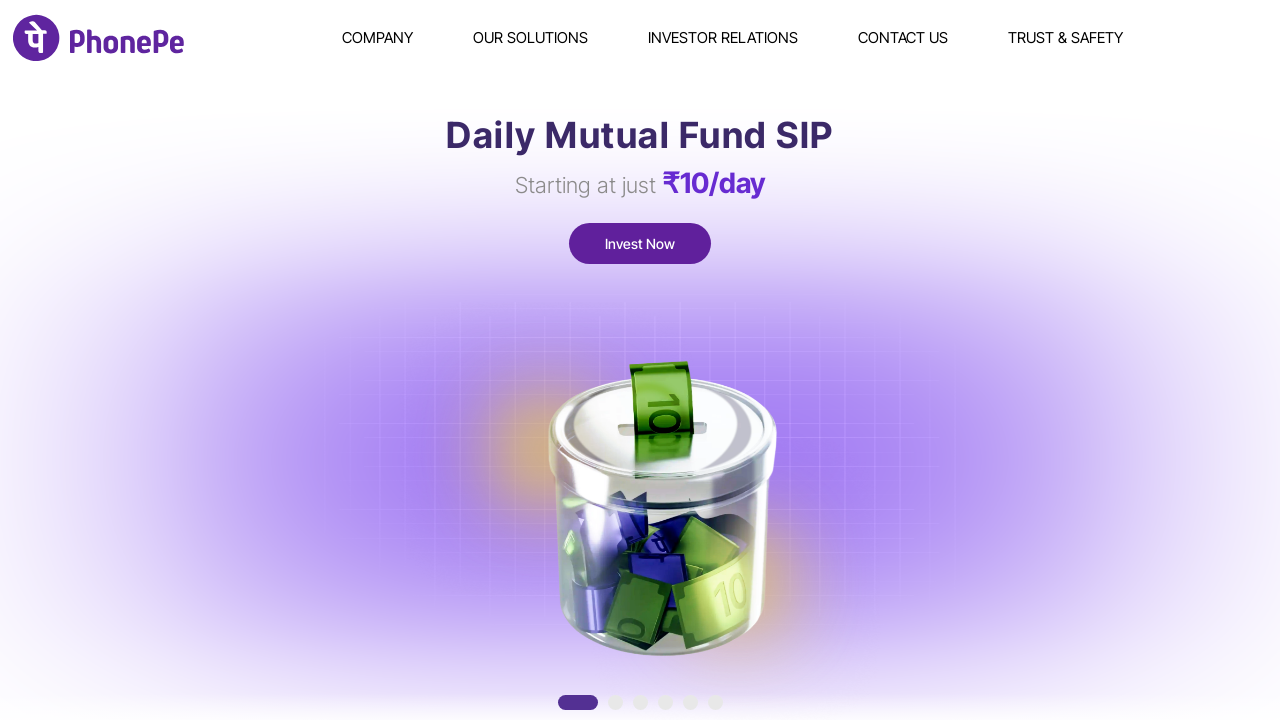

Navigated forward to Samsung using browser forward button
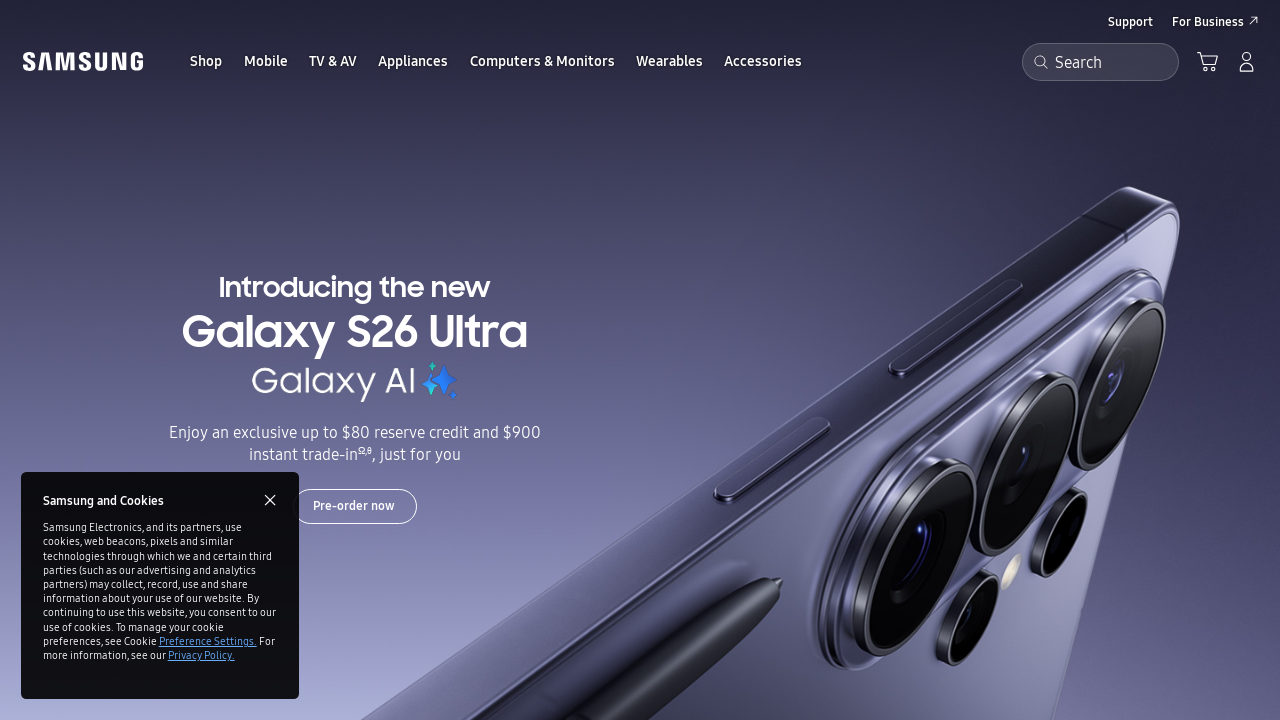

Refreshed the current Samsung page
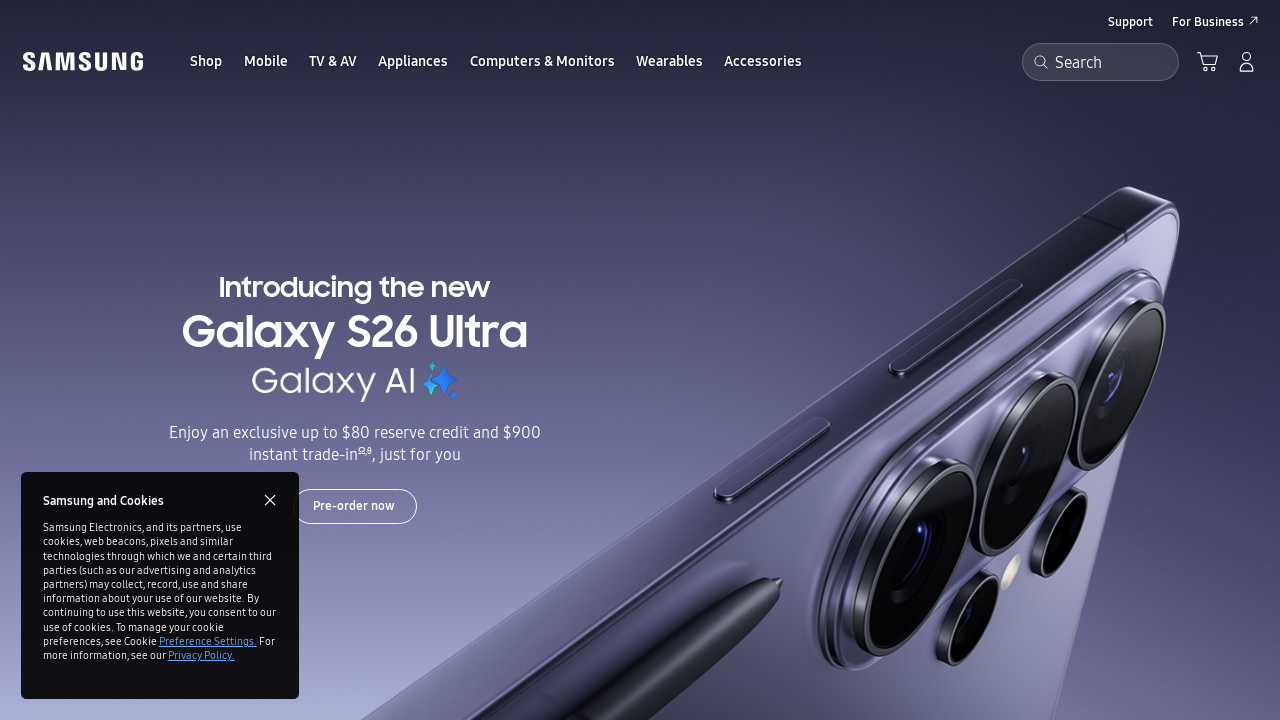

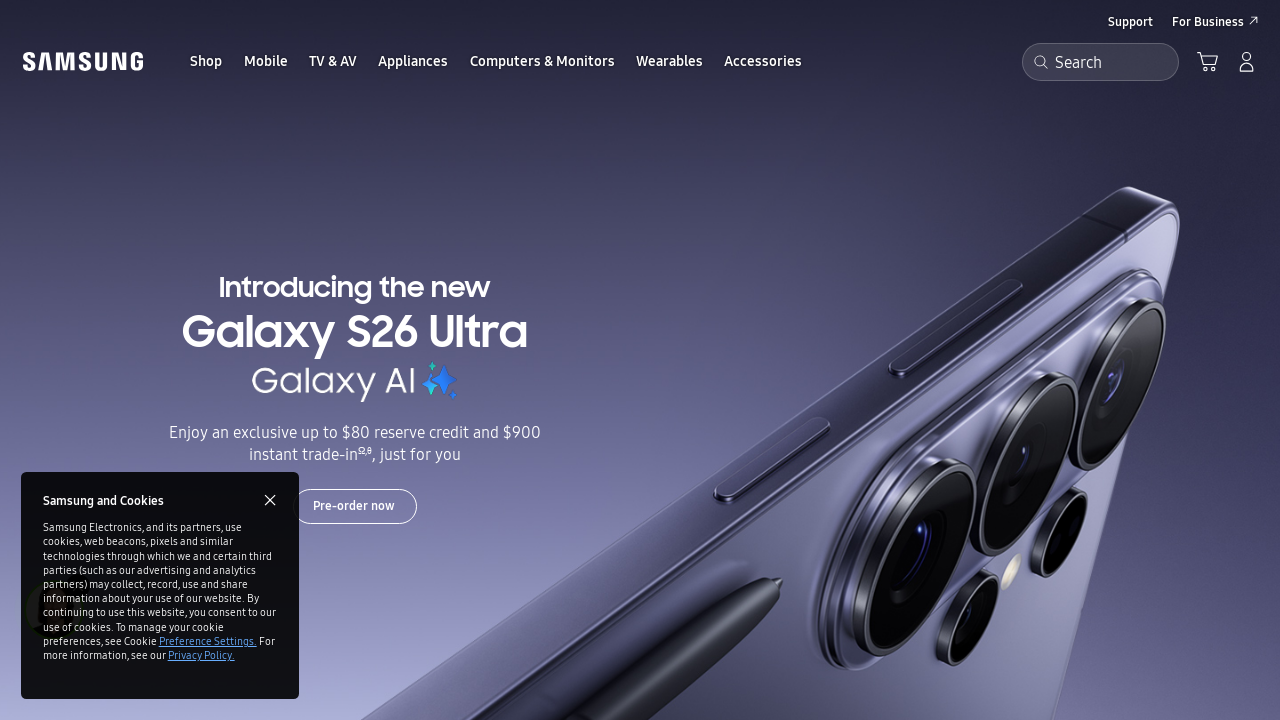